Tests an e-commerce checkout flow by searching for products, adding them to cart, applying a promo code, and verifying price calculations

Starting URL: https://rahulshettyacademy.com/seleniumPractise/

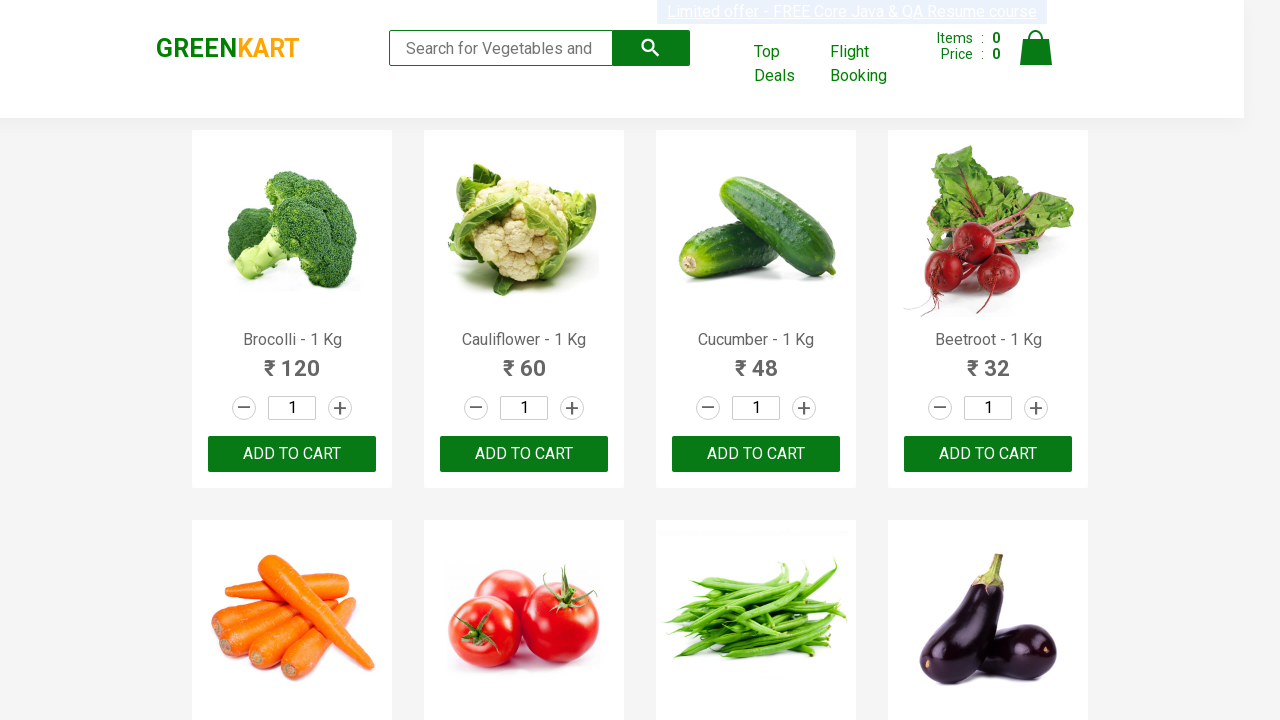

Filled search field with 'ber' to filter products on //input[@class='search-keyword']
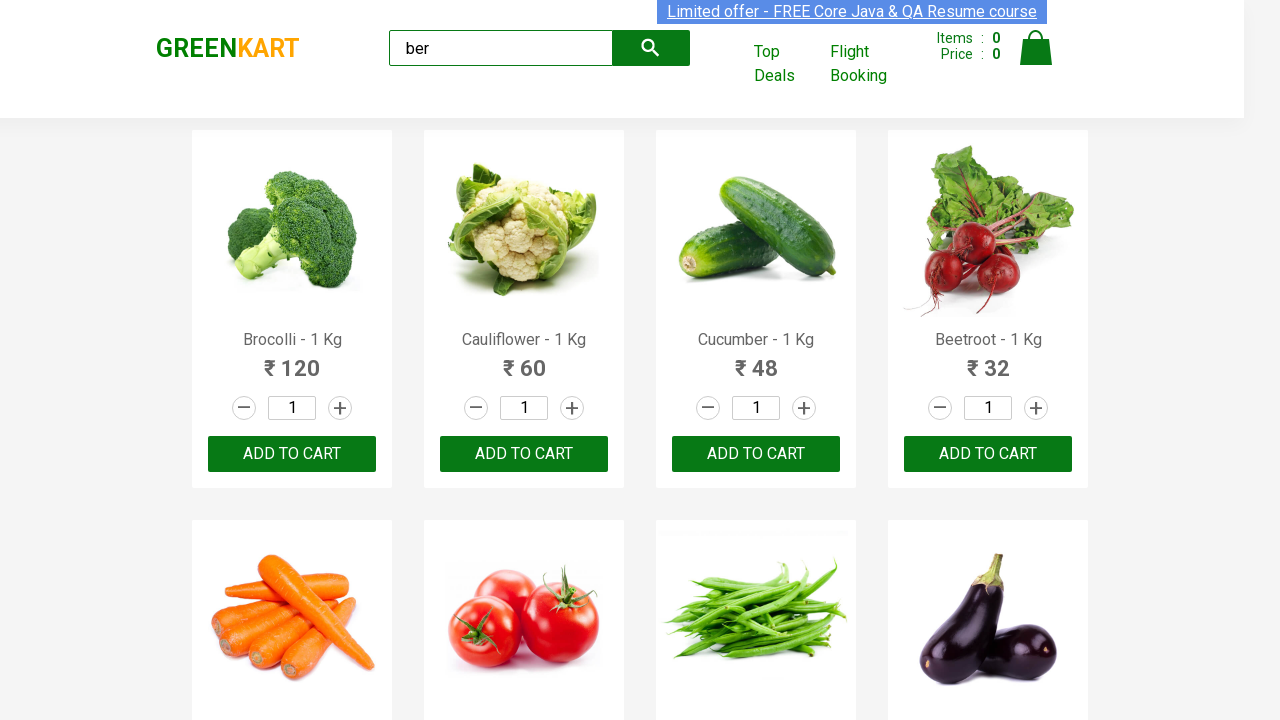

Waited for search results to load
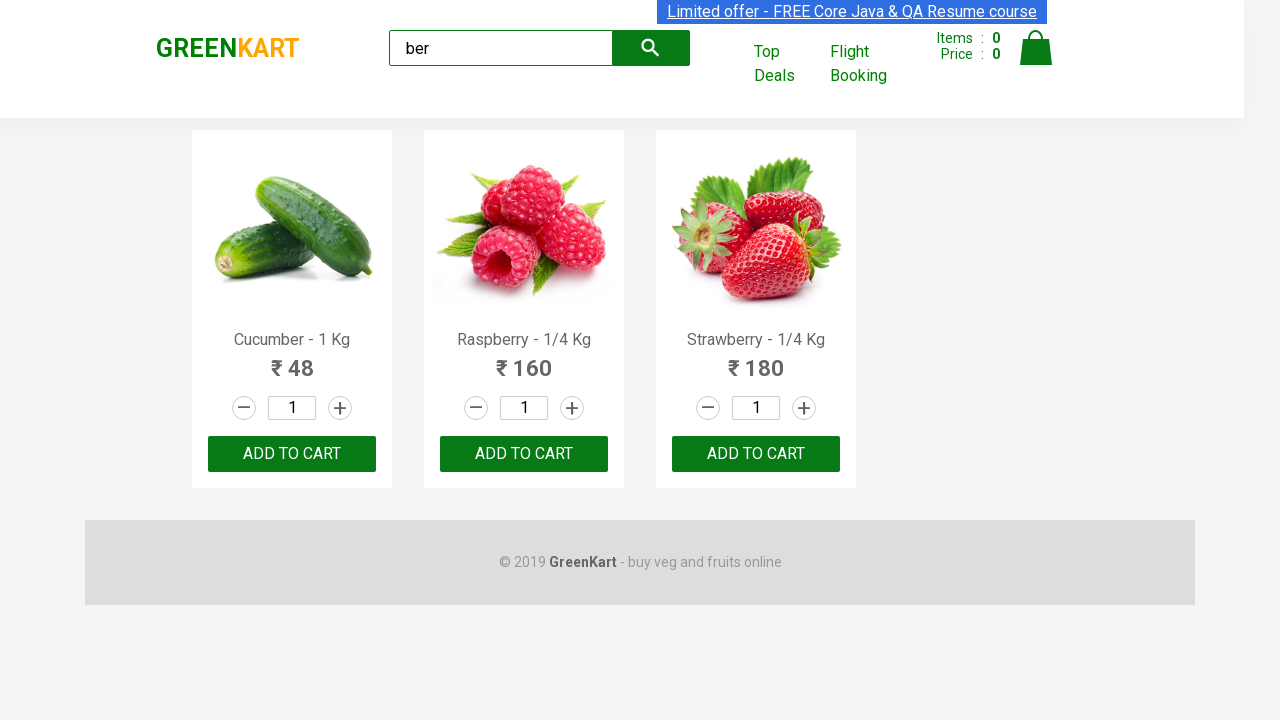

Retrieved all 'Add to Cart' buttons for filtered products
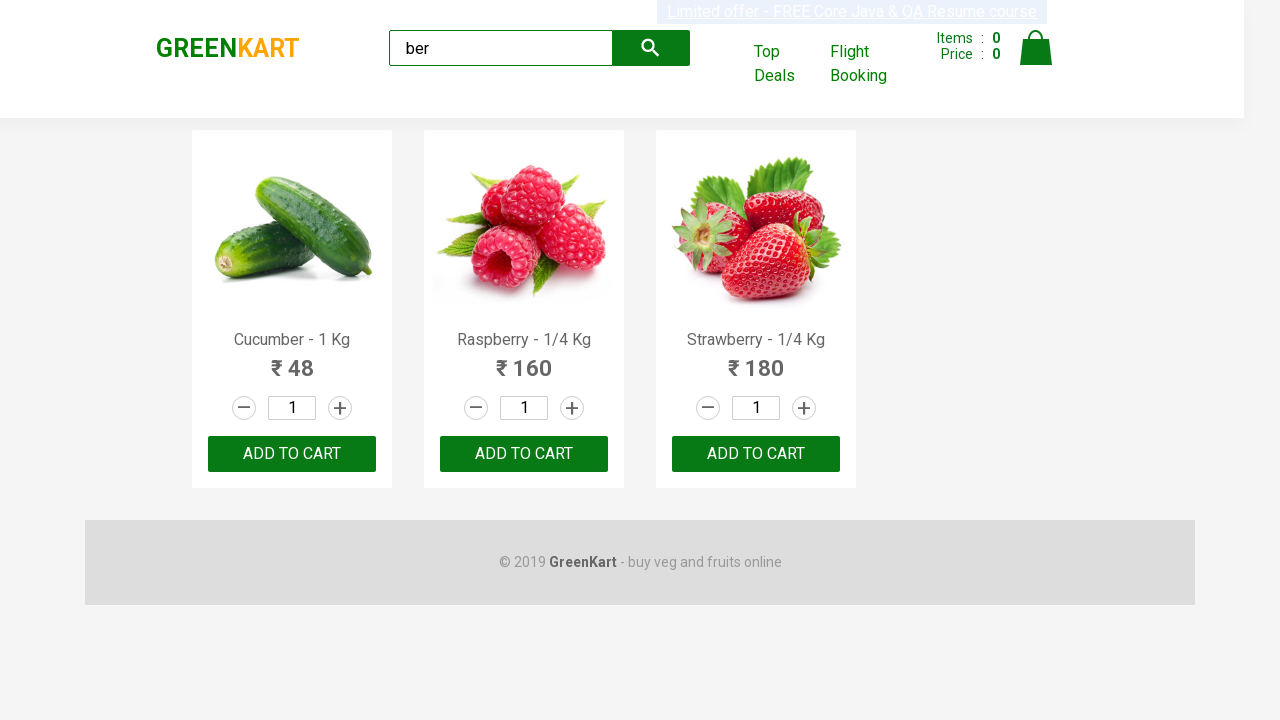

Clicked 'Add to Cart' button for a product at (292, 454) on xpath=//div[@class='product-action']/button >> nth=0
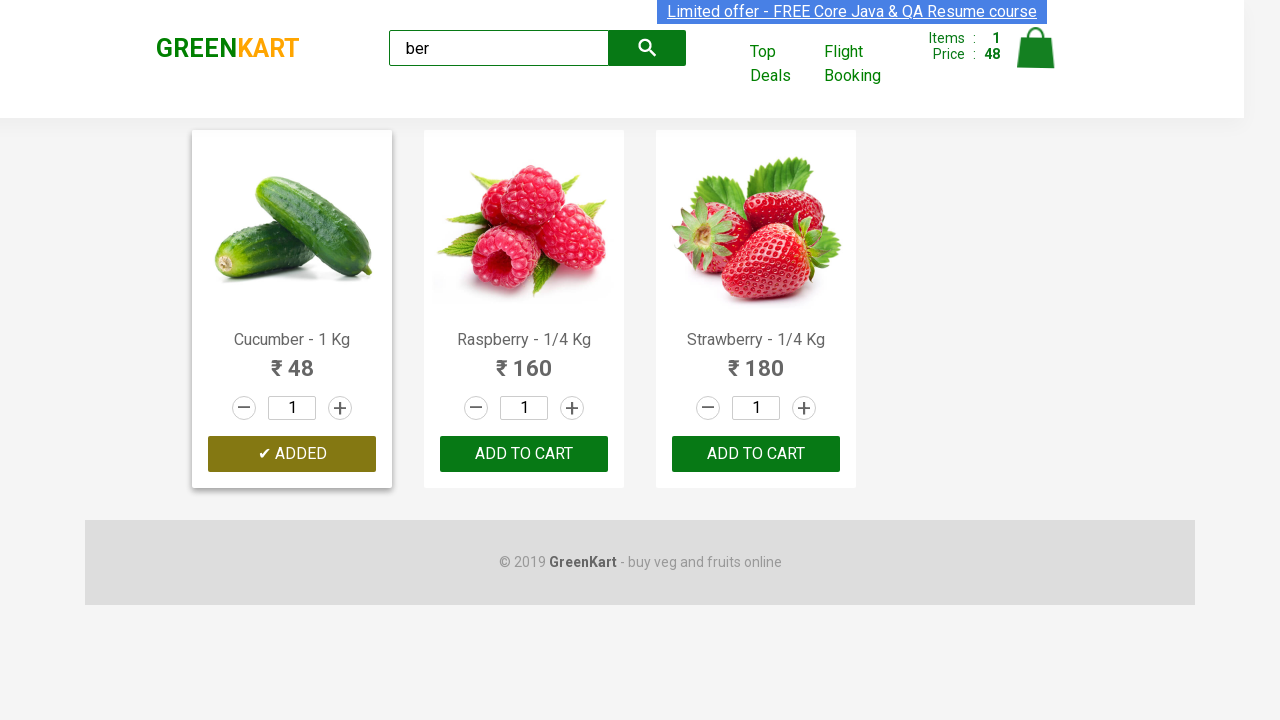

Clicked 'Add to Cart' button for a product at (524, 454) on xpath=//div[@class='product-action']/button >> nth=1
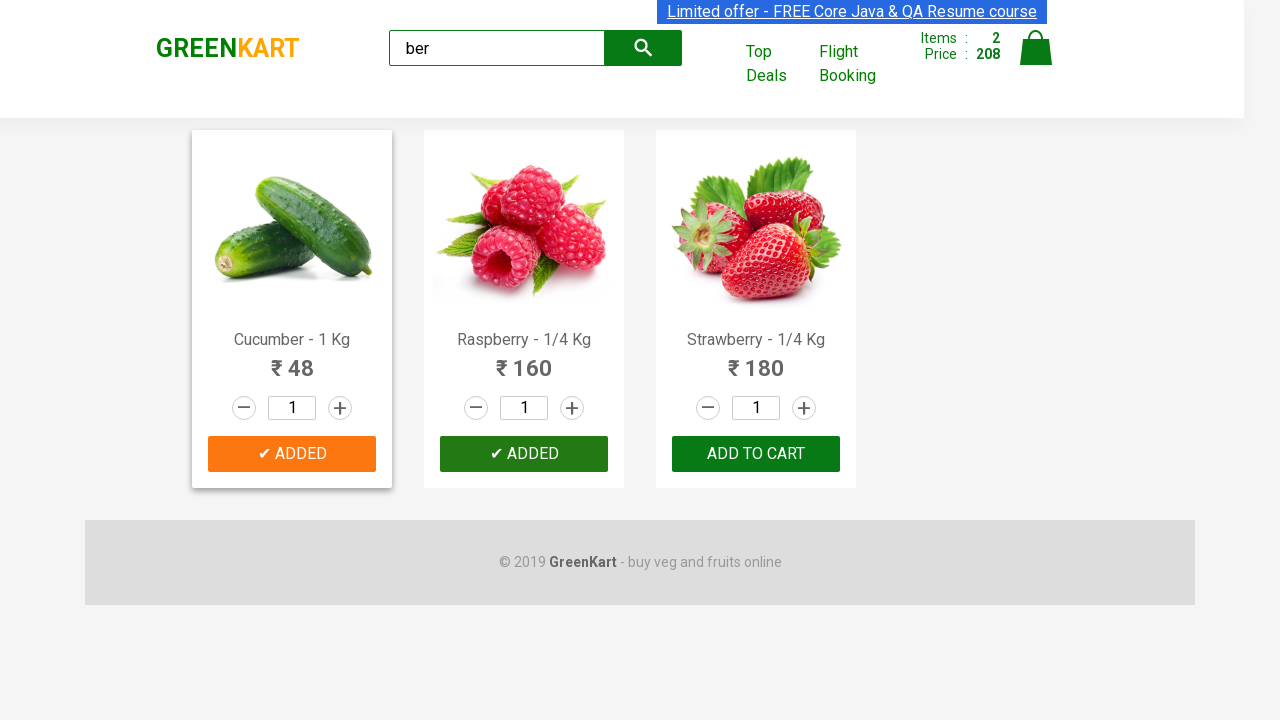

Clicked 'Add to Cart' button for a product at (756, 454) on xpath=//div[@class='product-action']/button >> nth=2
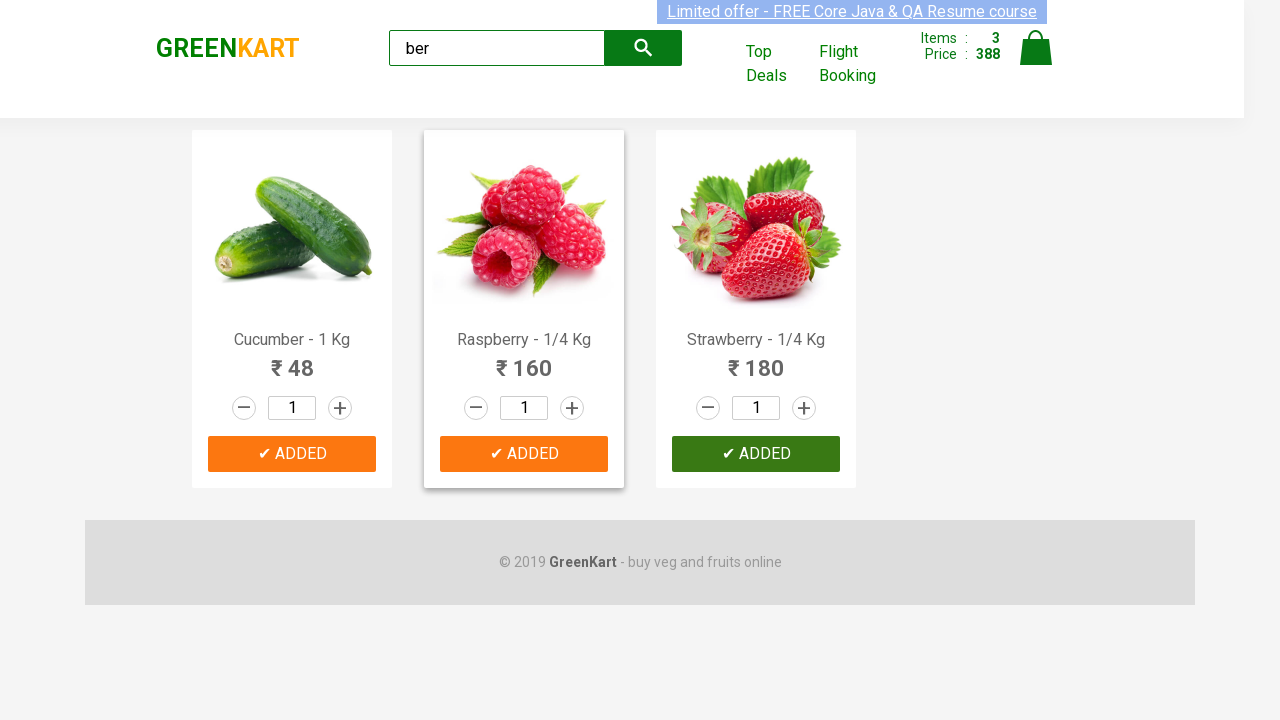

Clicked on cart icon to view cart at (1036, 48) on img[alt='Cart']
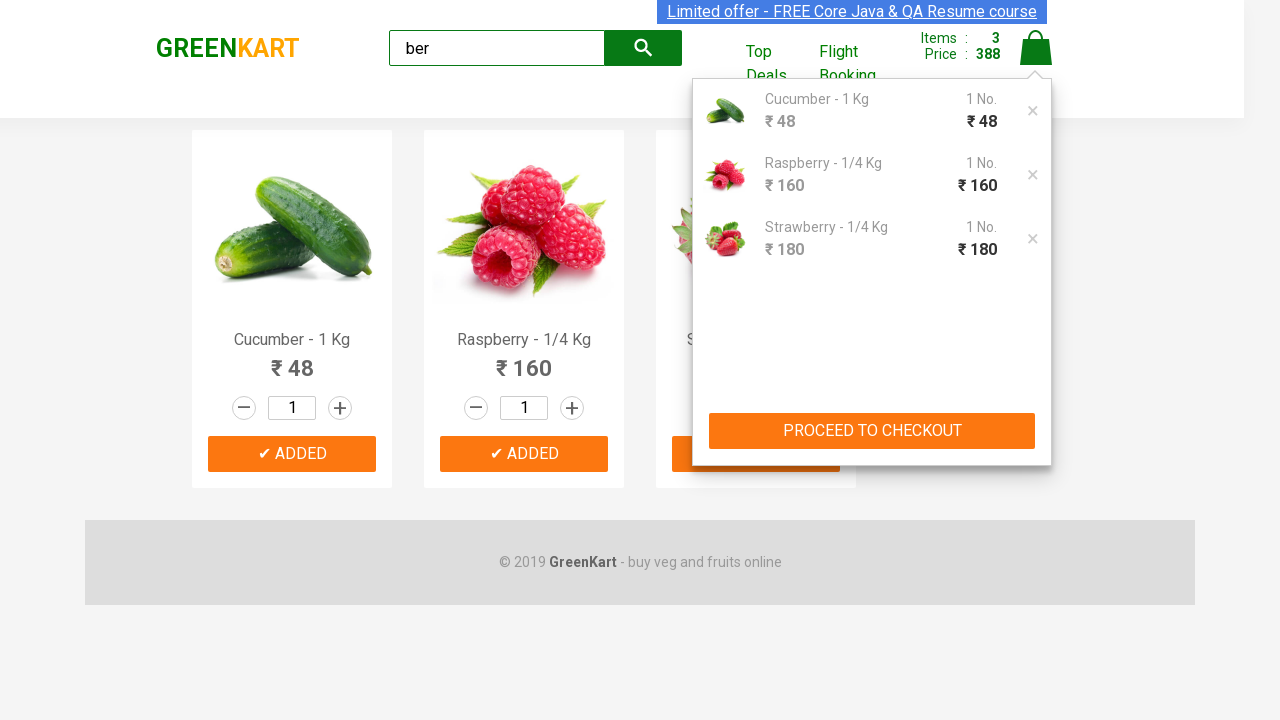

Clicked 'PROCEED TO CHECKOUT' button at (872, 431) on xpath=//button[contains(.,'PROCEED TO CHECKOUT')]
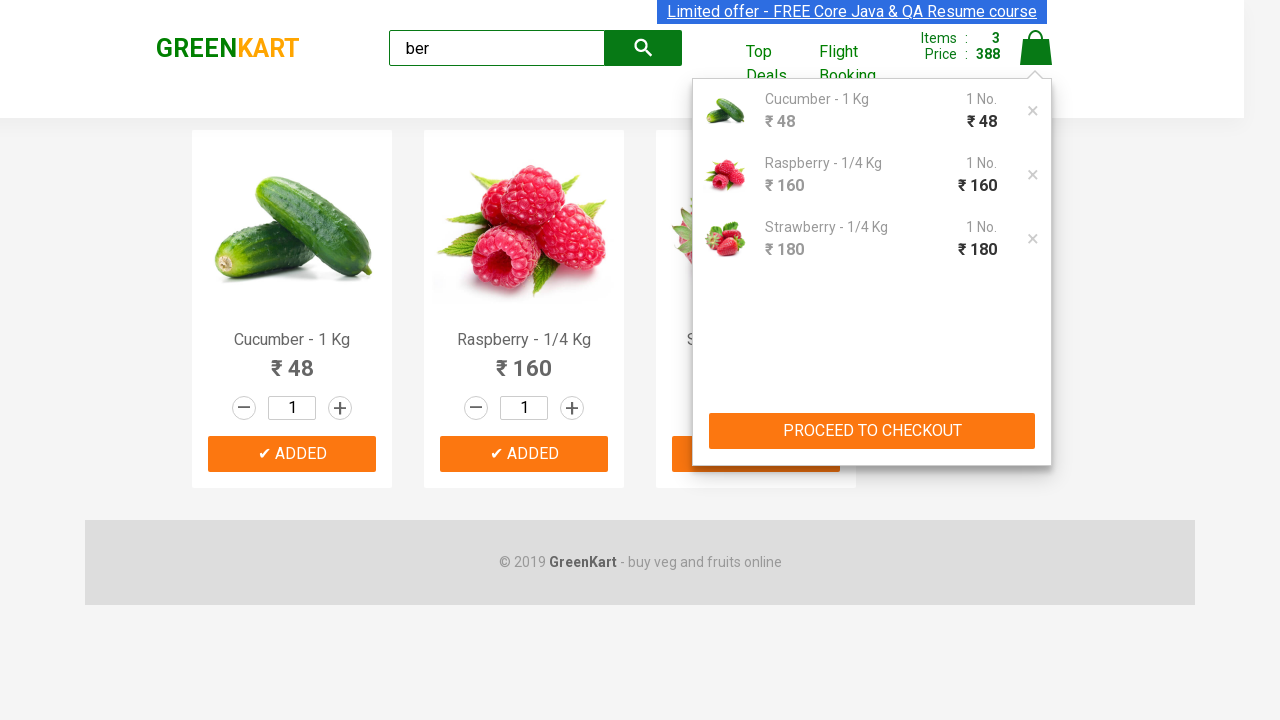

Checkout page loaded and promo code field is visible
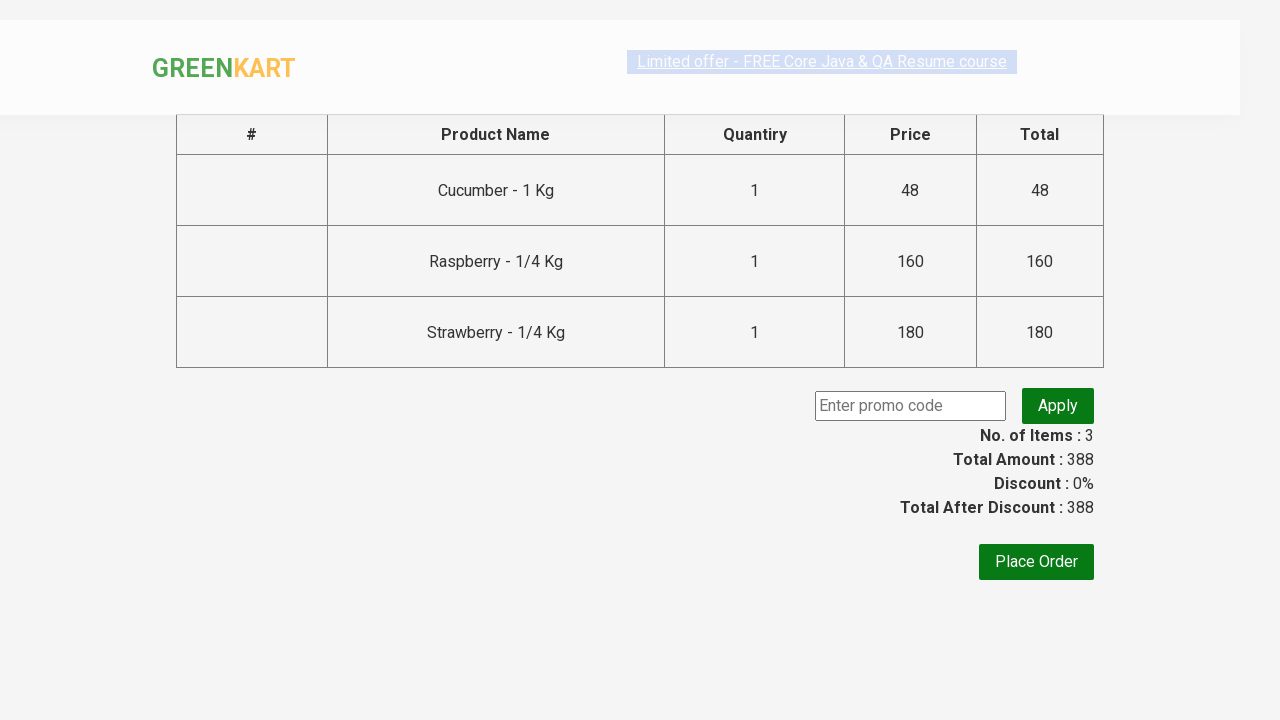

Entered promo code 'rahulshettyacademy' on .promoCode
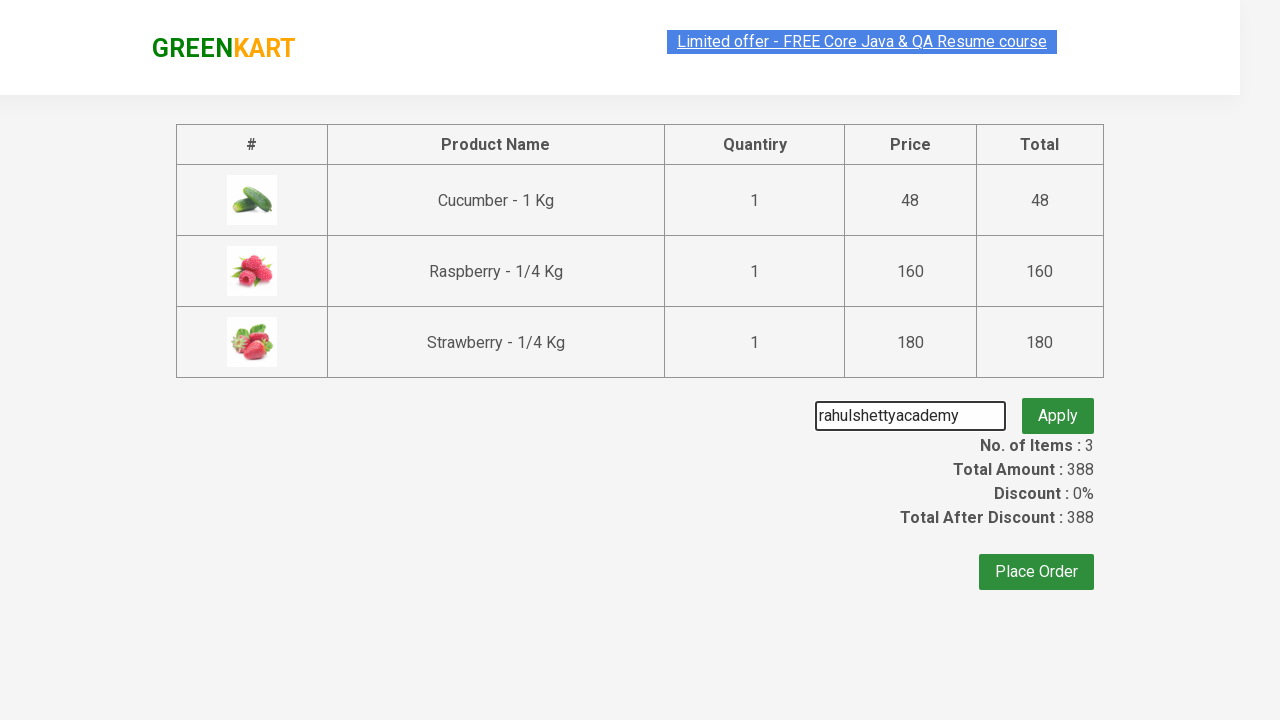

Clicked button to apply promo code at (1058, 406) on xpath=//button[@class='promoBtn']
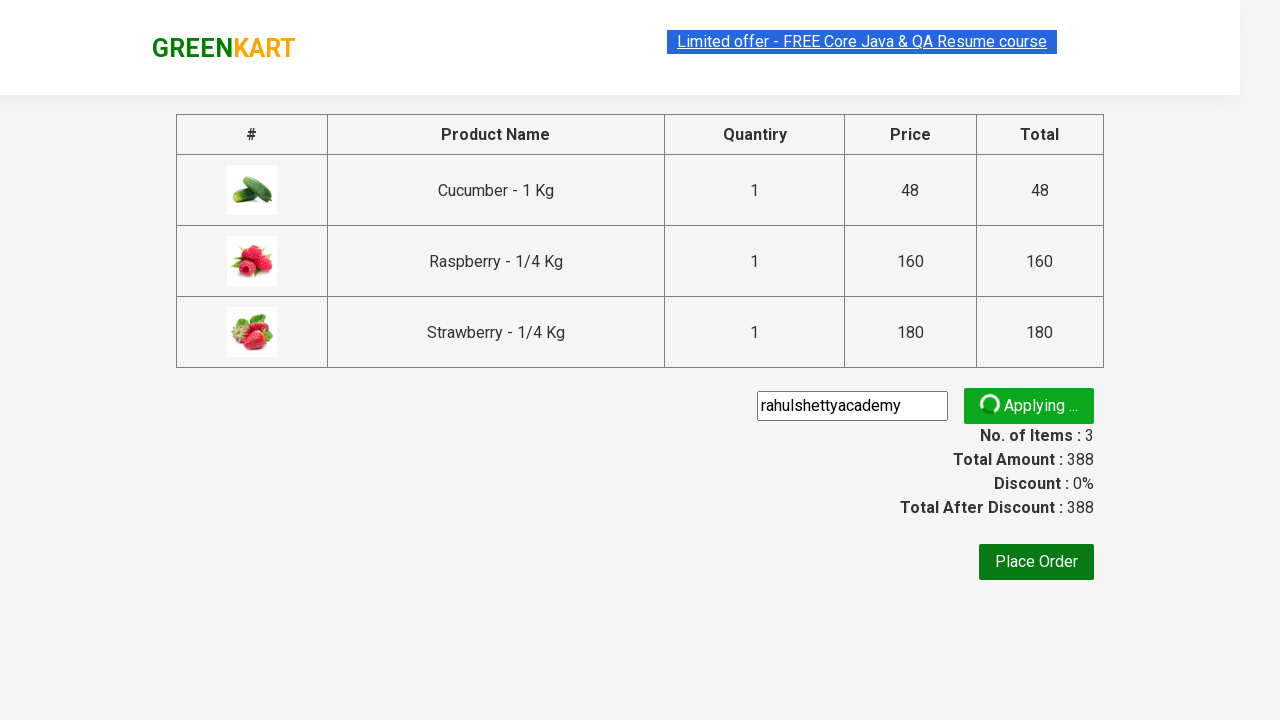

Promo code successfully applied and discount info displayed
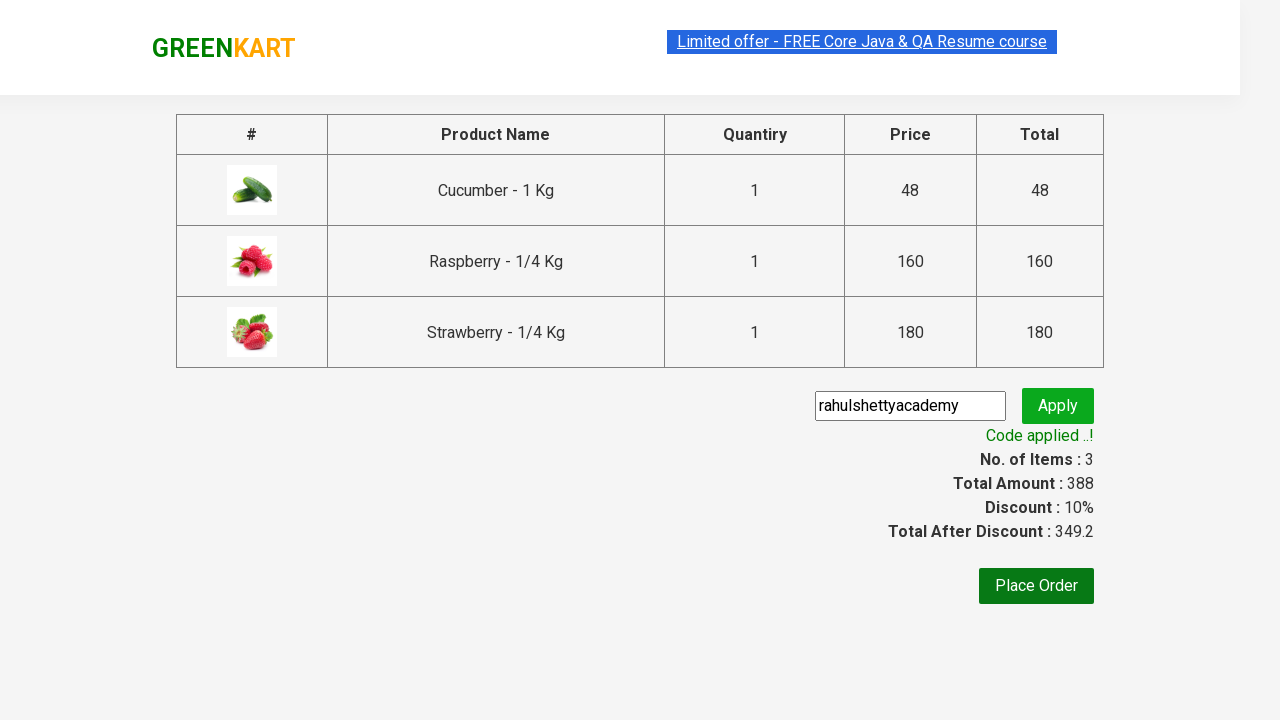

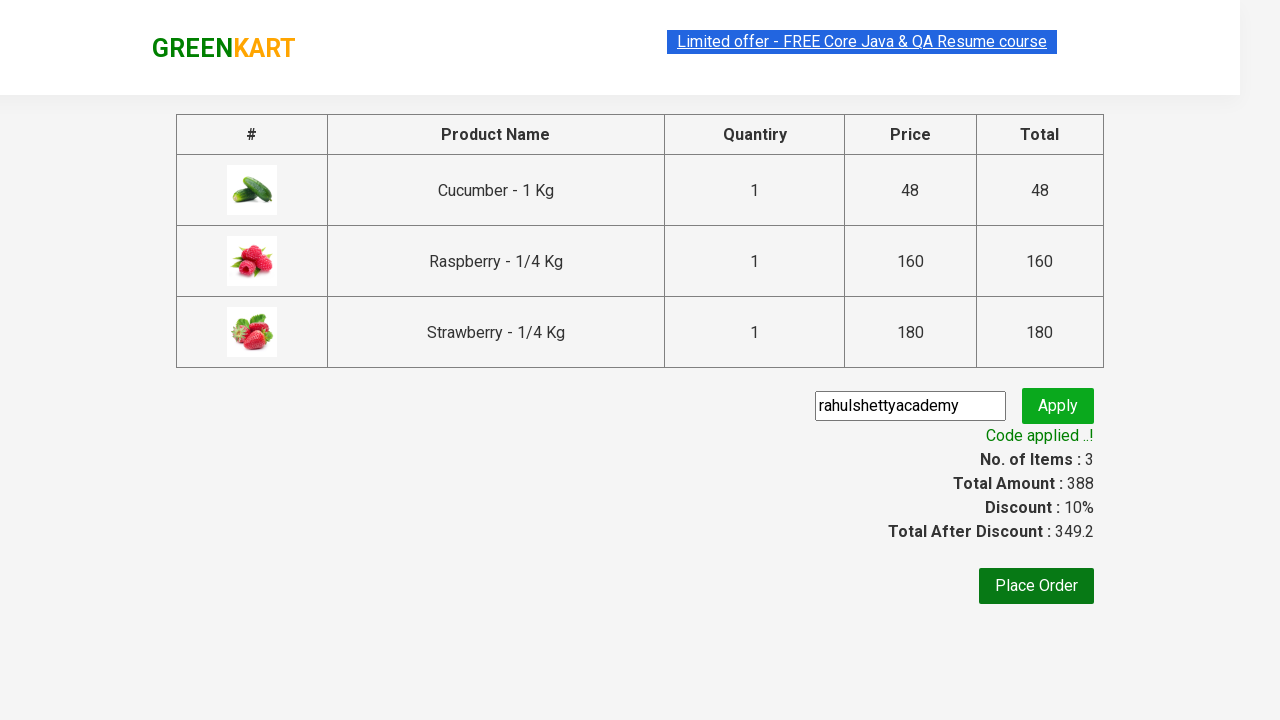